Navigates to the point.md website

Starting URL: https://point.md/

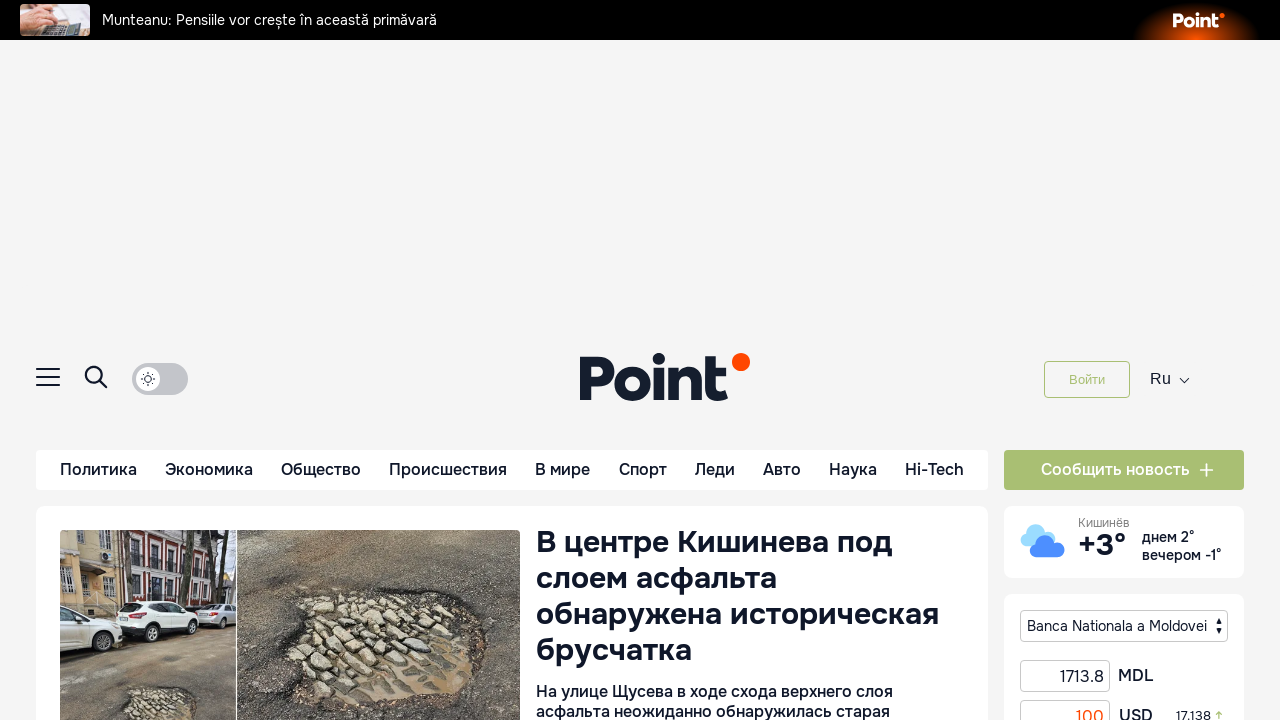

Navigated to point.md website
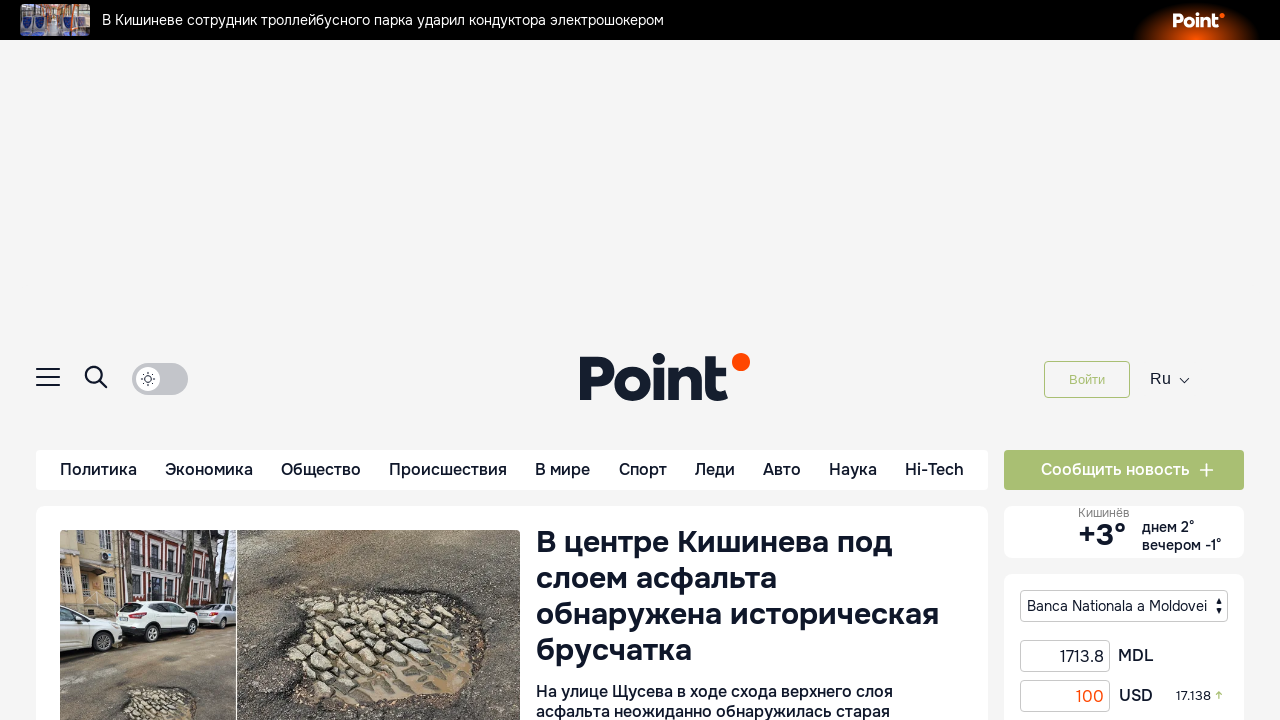

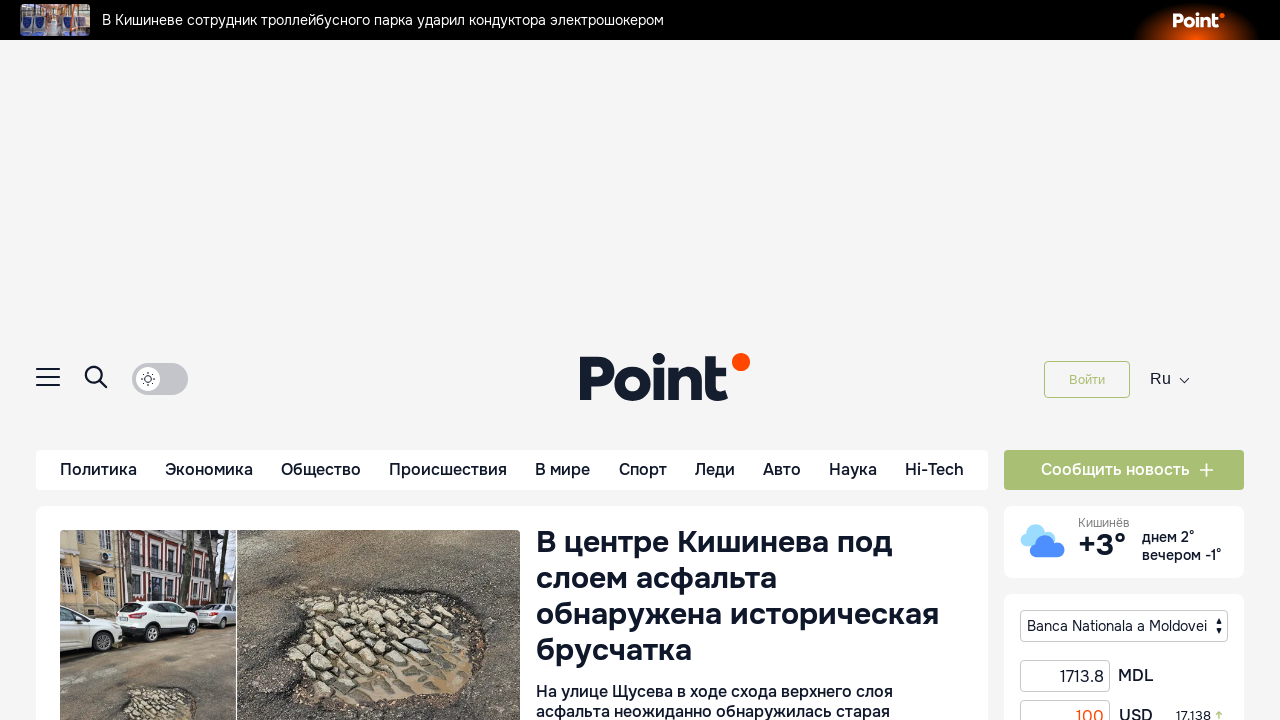